Tests that new todo items are appended to the bottom of the list by creating 3 items and verifying the count and order.

Starting URL: https://demo.playwright.dev/todomvc

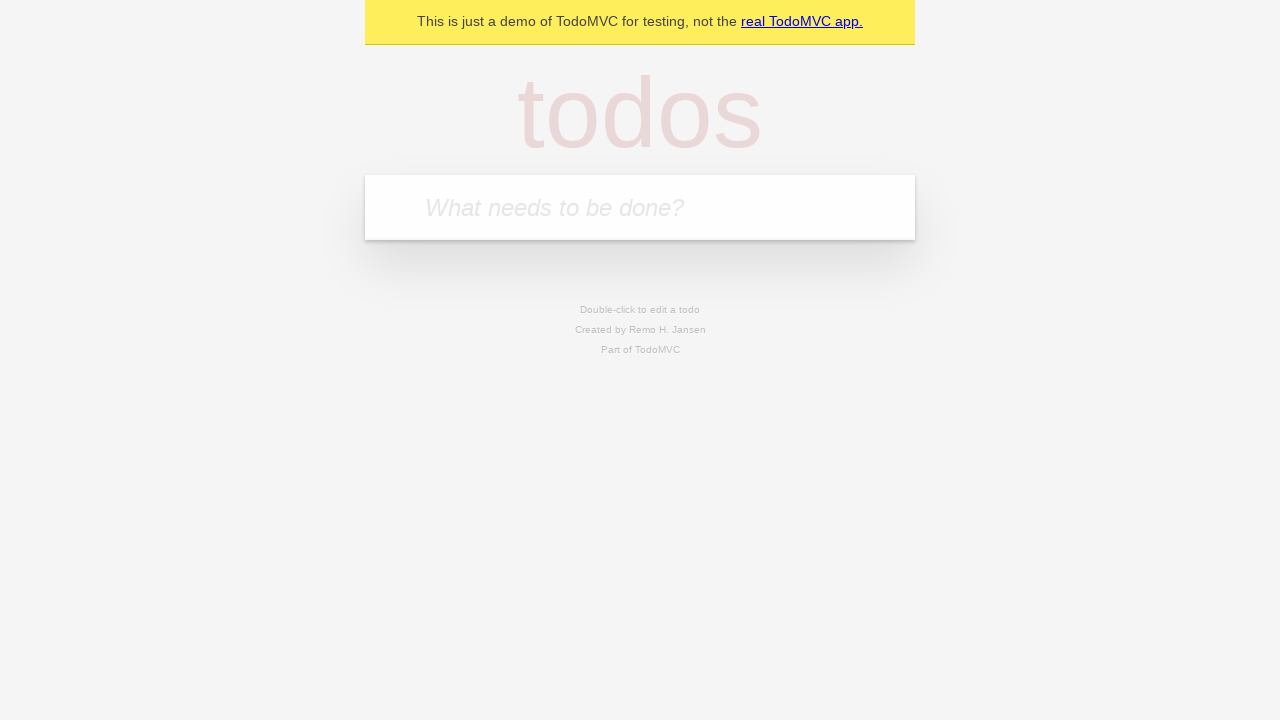

Filled todo input with 'buy some cheese' on internal:attr=[placeholder="What needs to be done?"i]
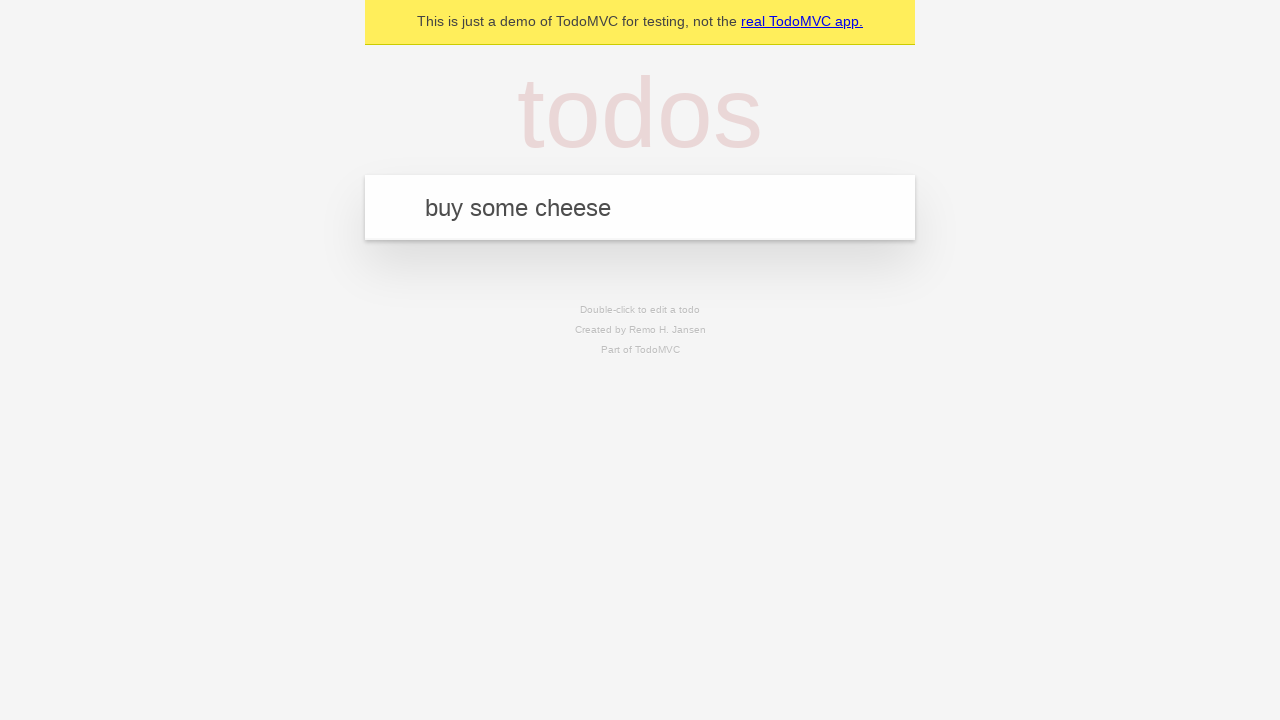

Pressed Enter to create first todo item on internal:attr=[placeholder="What needs to be done?"i]
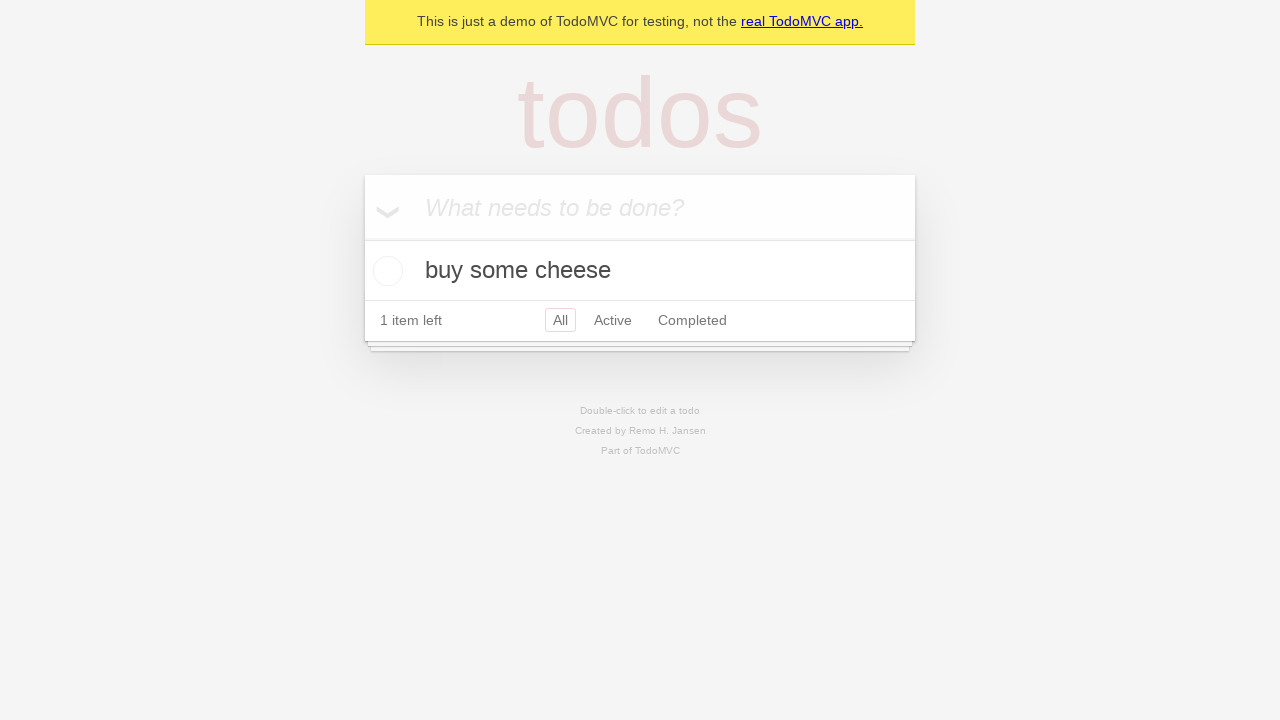

Filled todo input with 'feed the cat' on internal:attr=[placeholder="What needs to be done?"i]
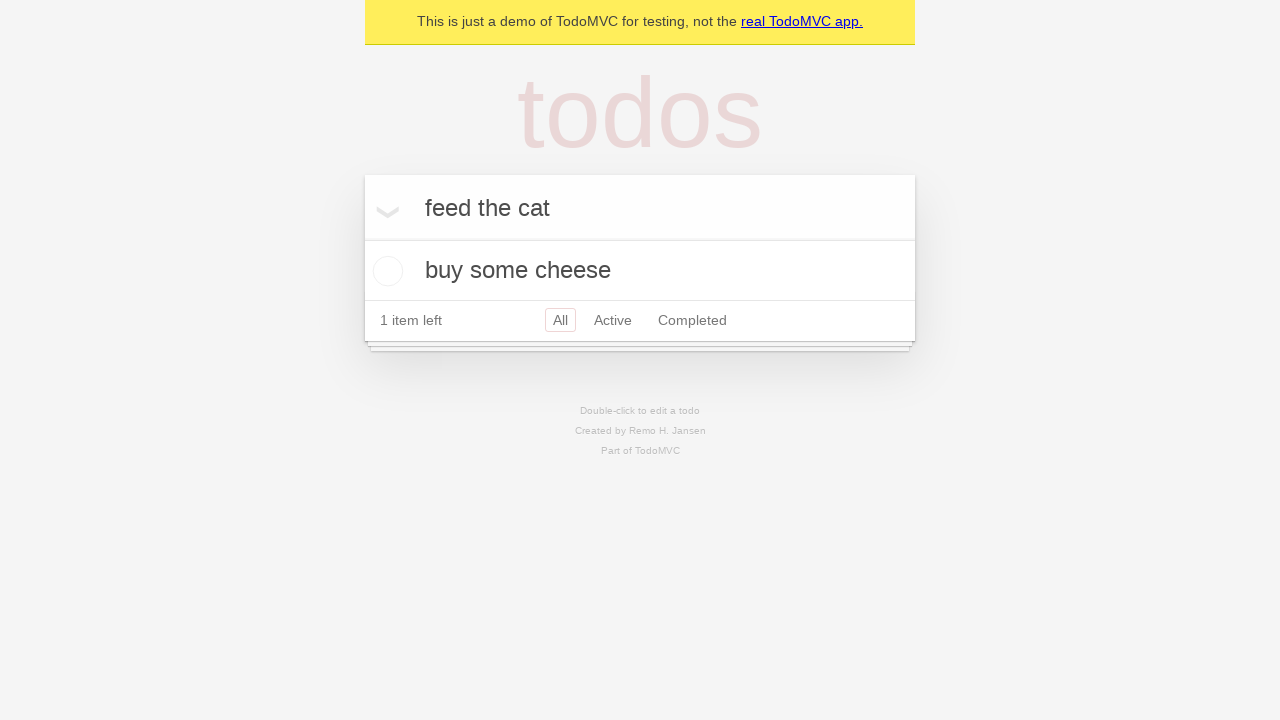

Pressed Enter to create second todo item on internal:attr=[placeholder="What needs to be done?"i]
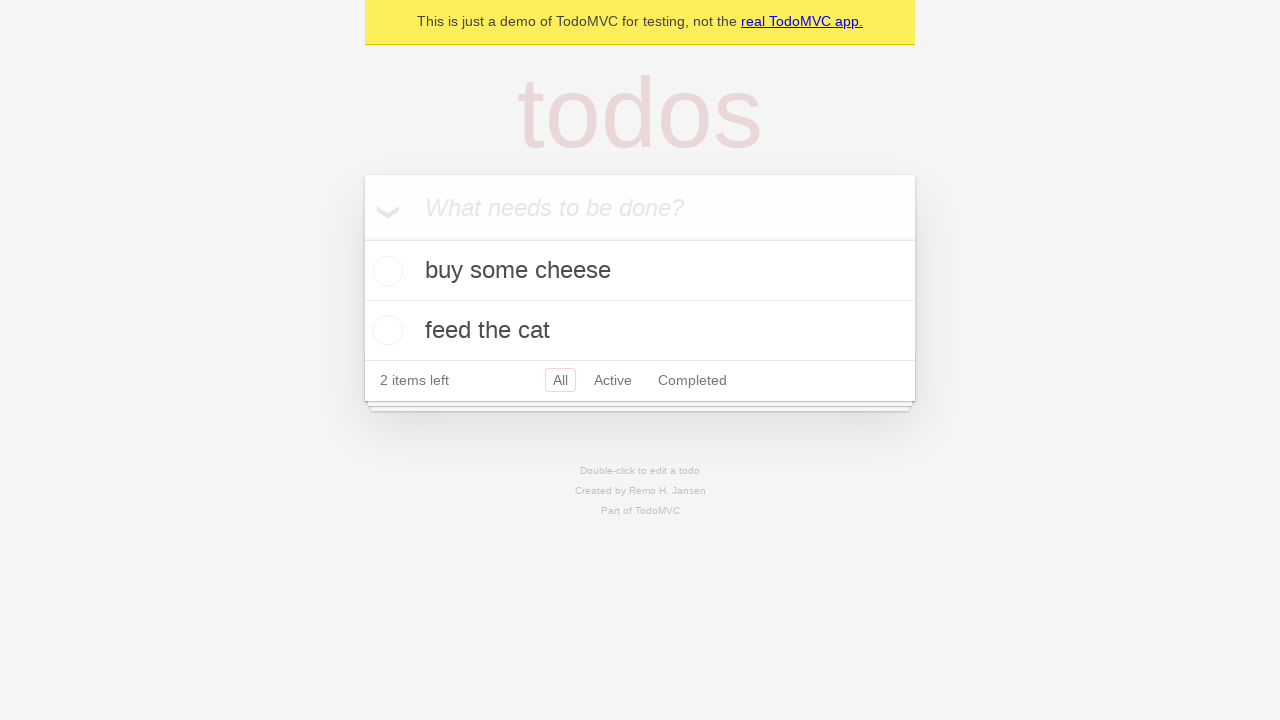

Filled todo input with 'book a doctors appointment' on internal:attr=[placeholder="What needs to be done?"i]
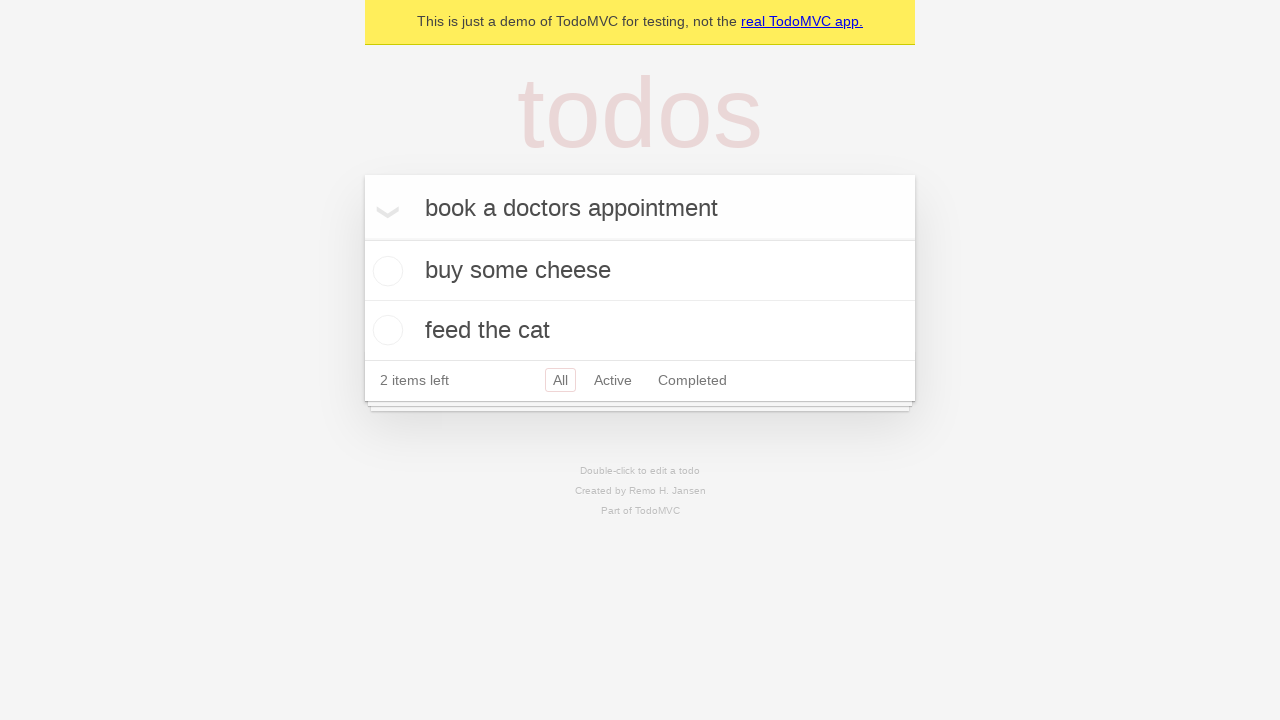

Pressed Enter to create third todo item on internal:attr=[placeholder="What needs to be done?"i]
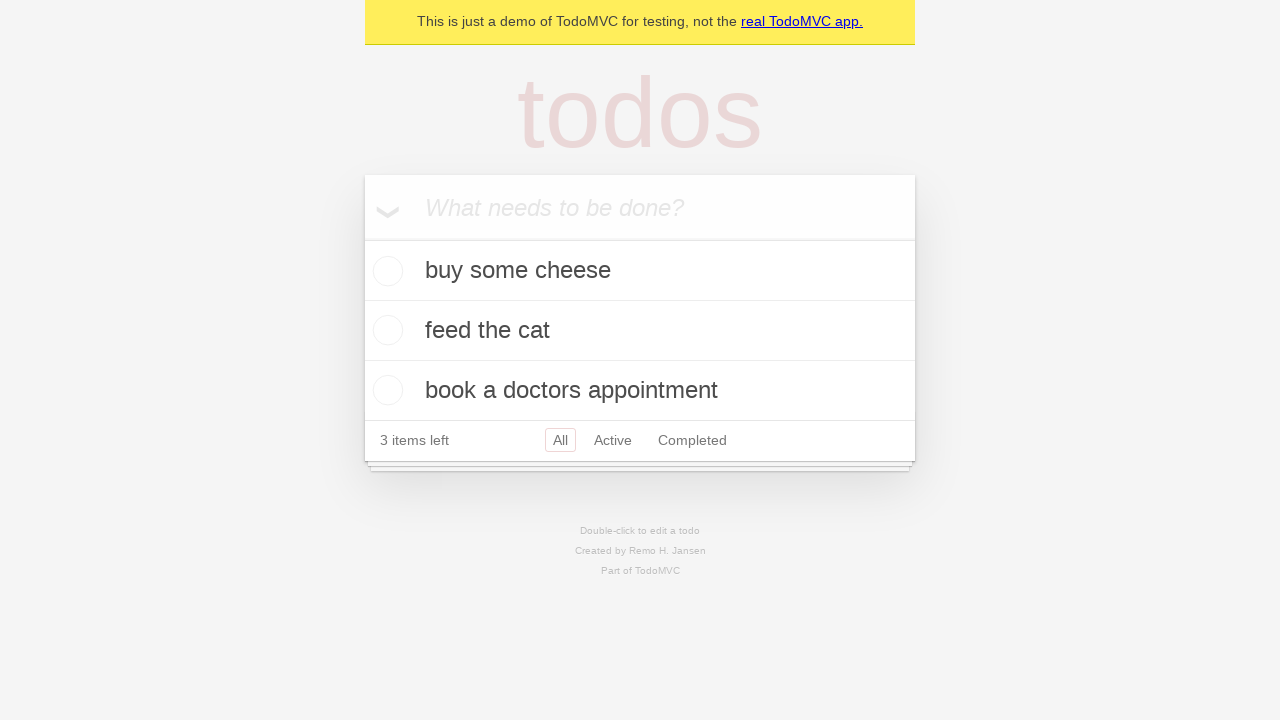

Waited for todo count element to appear
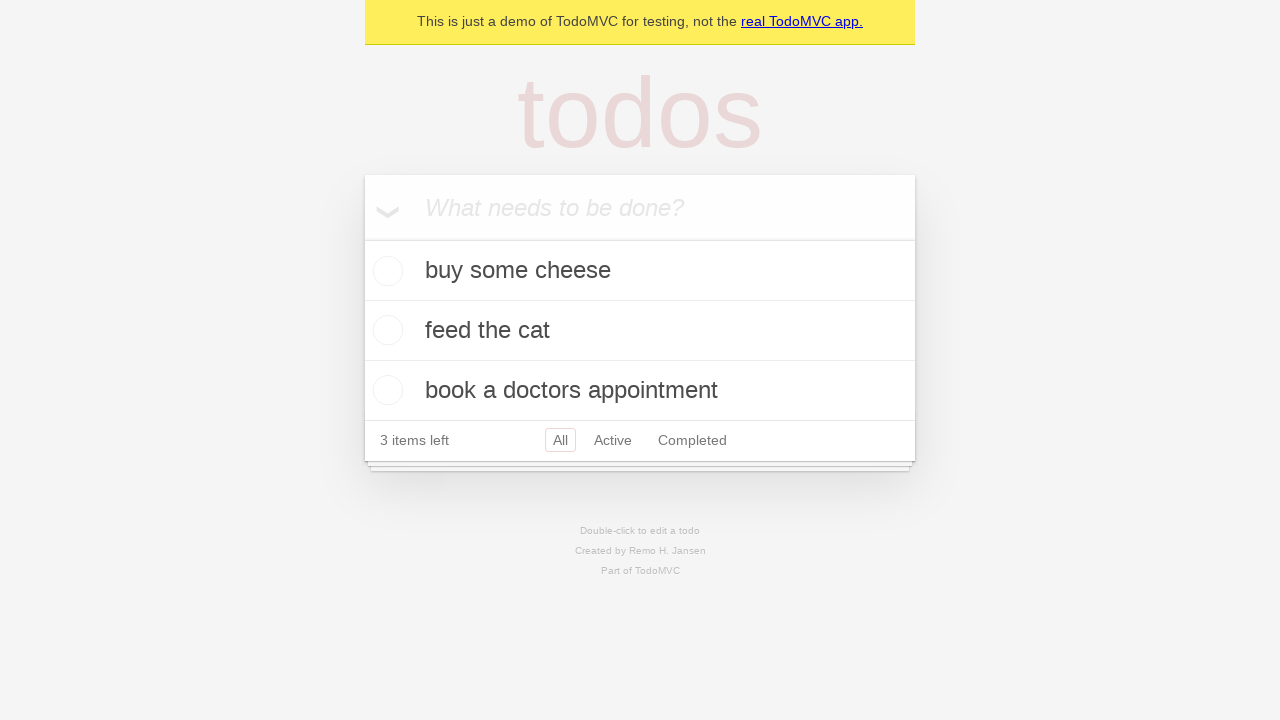

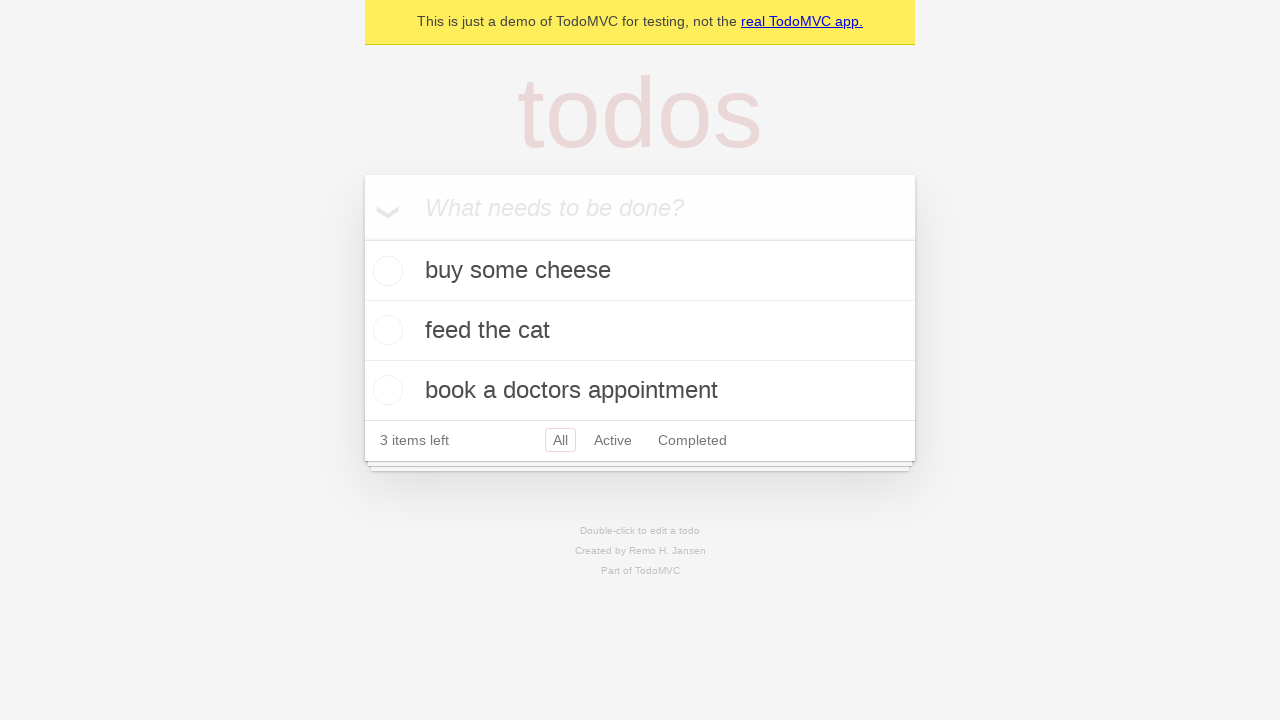